Tests browser window handling by clicking buttons that open new tabs and windows, then switches between them and closes child windows

Starting URL: https://demoqa.com/browser-windows

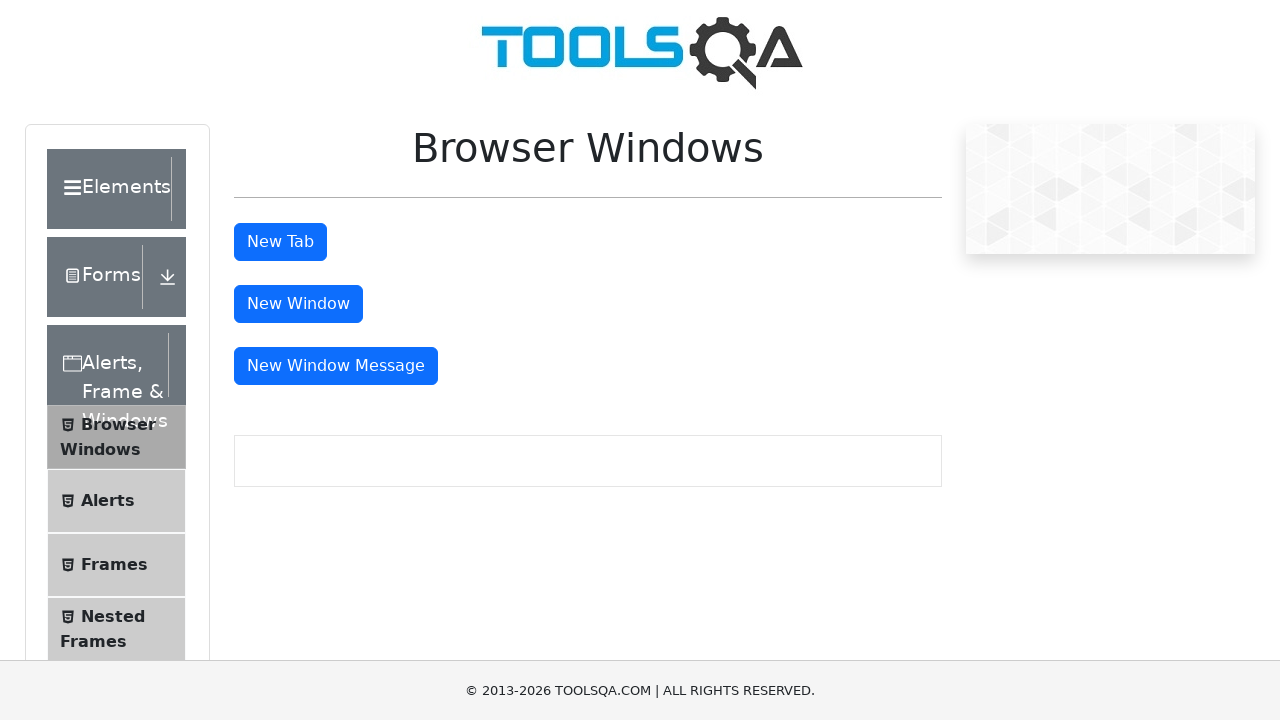

Clicked 'New Tab' button to open a new tab at (280, 242) on #tabButton
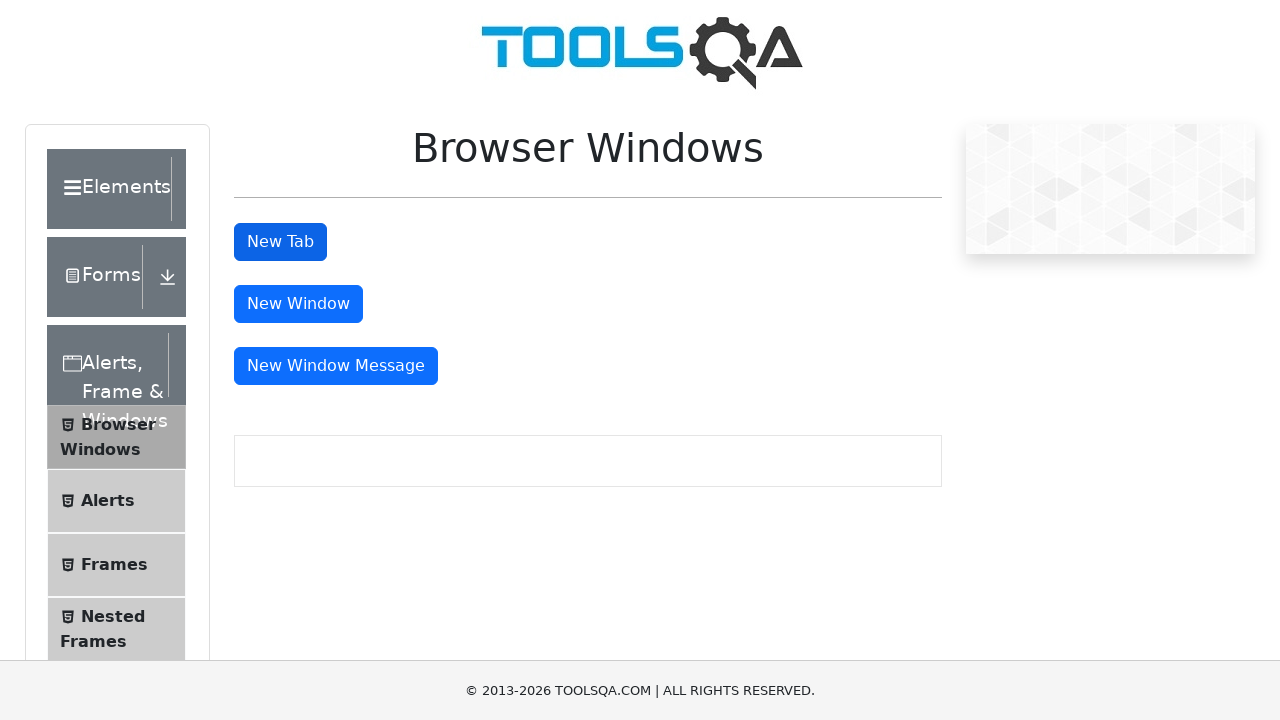

Waited 1500ms for new tab to load
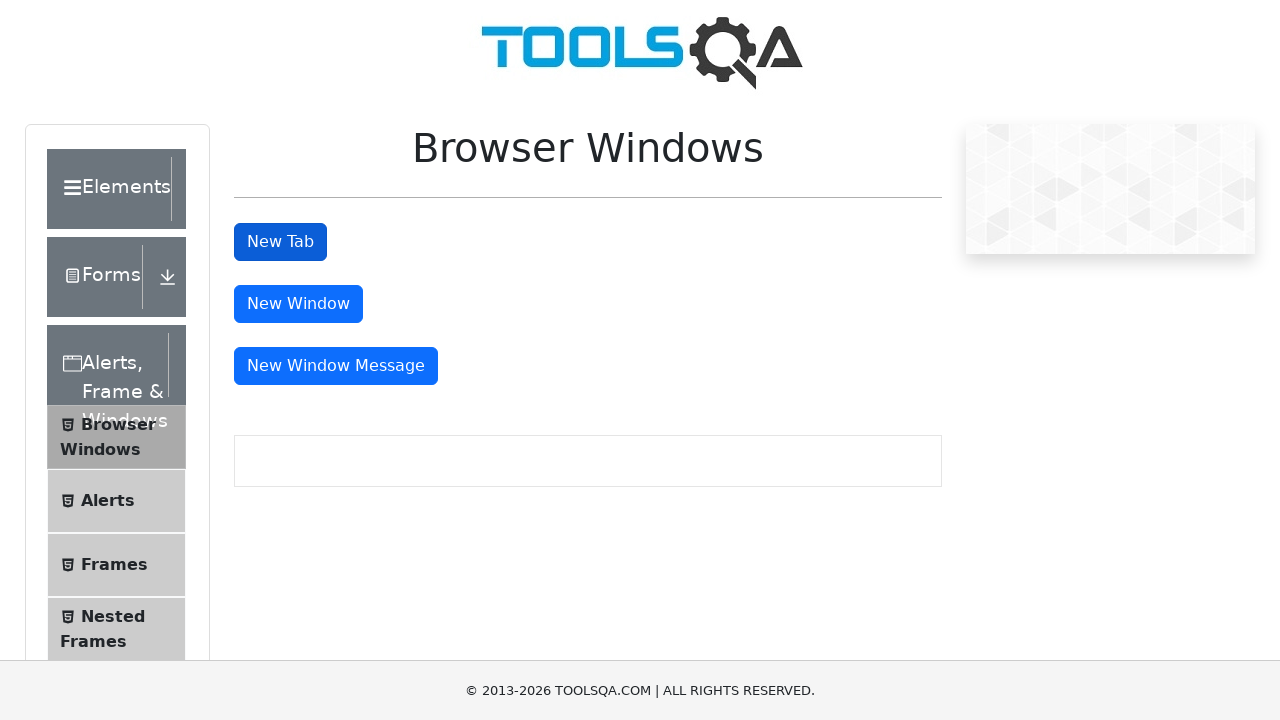

Retrieved all open pages from context
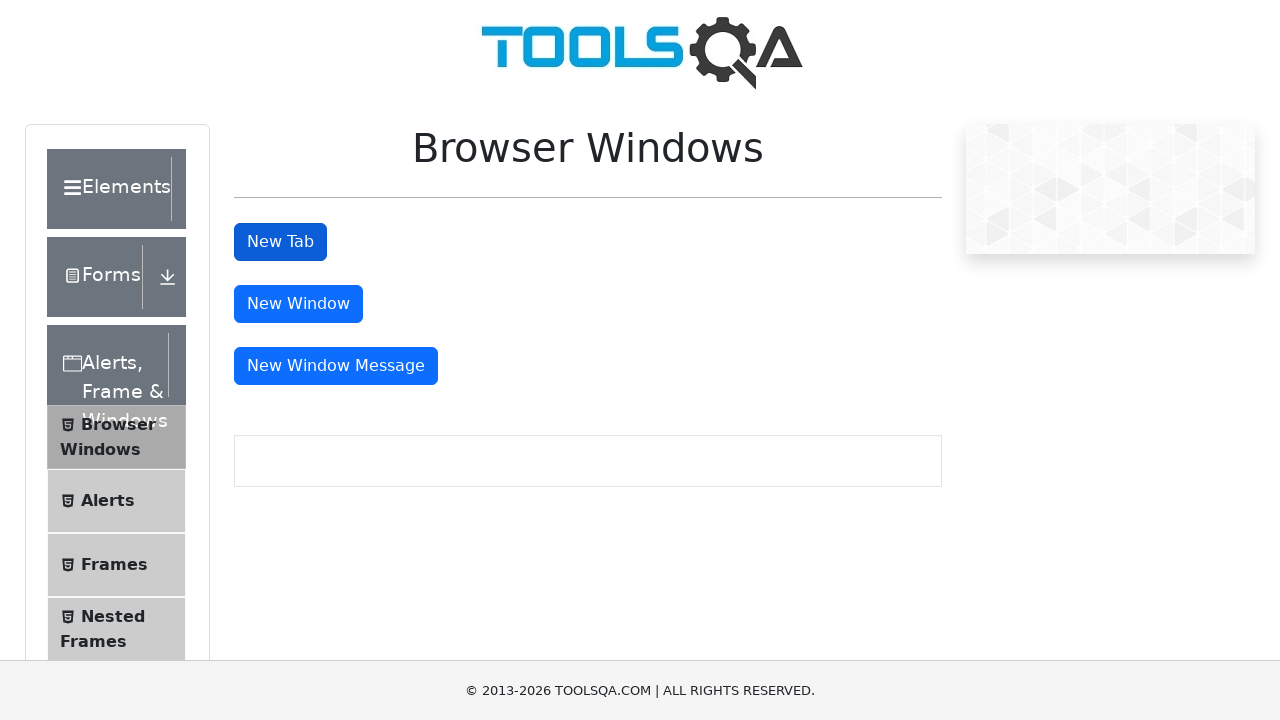

Switched back to original parent page
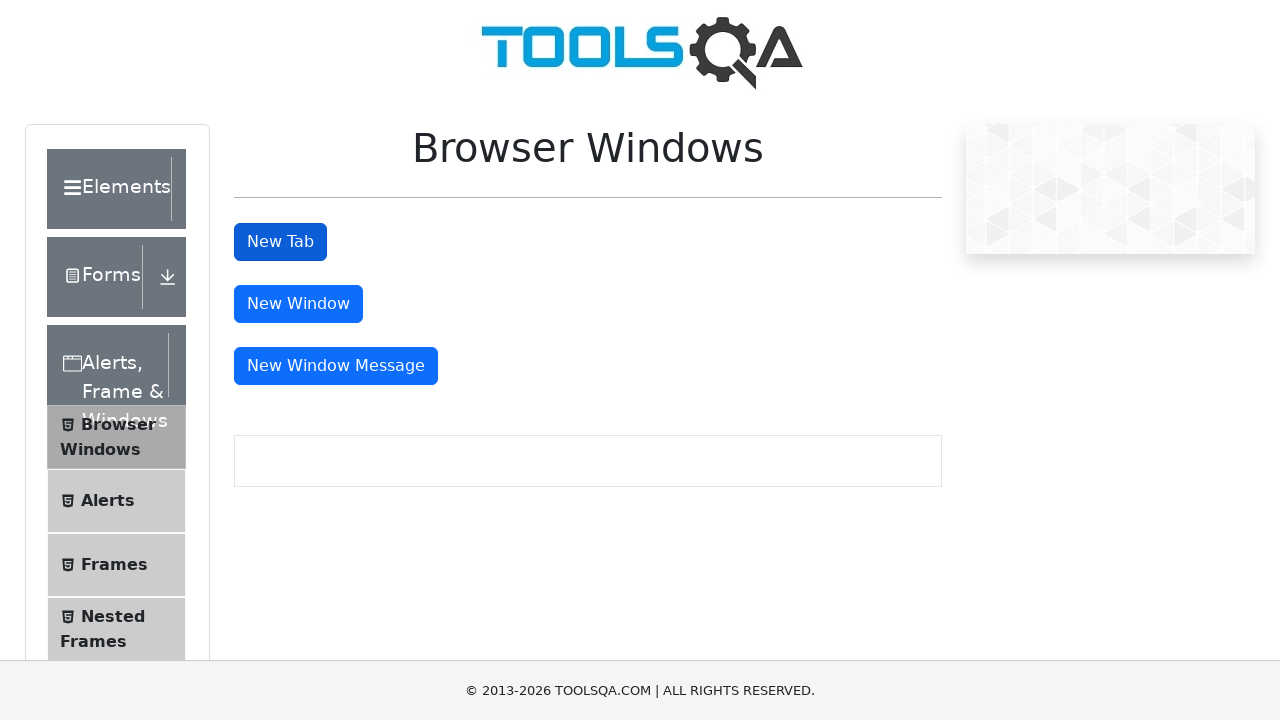

Waited 1500ms after switching to parent page
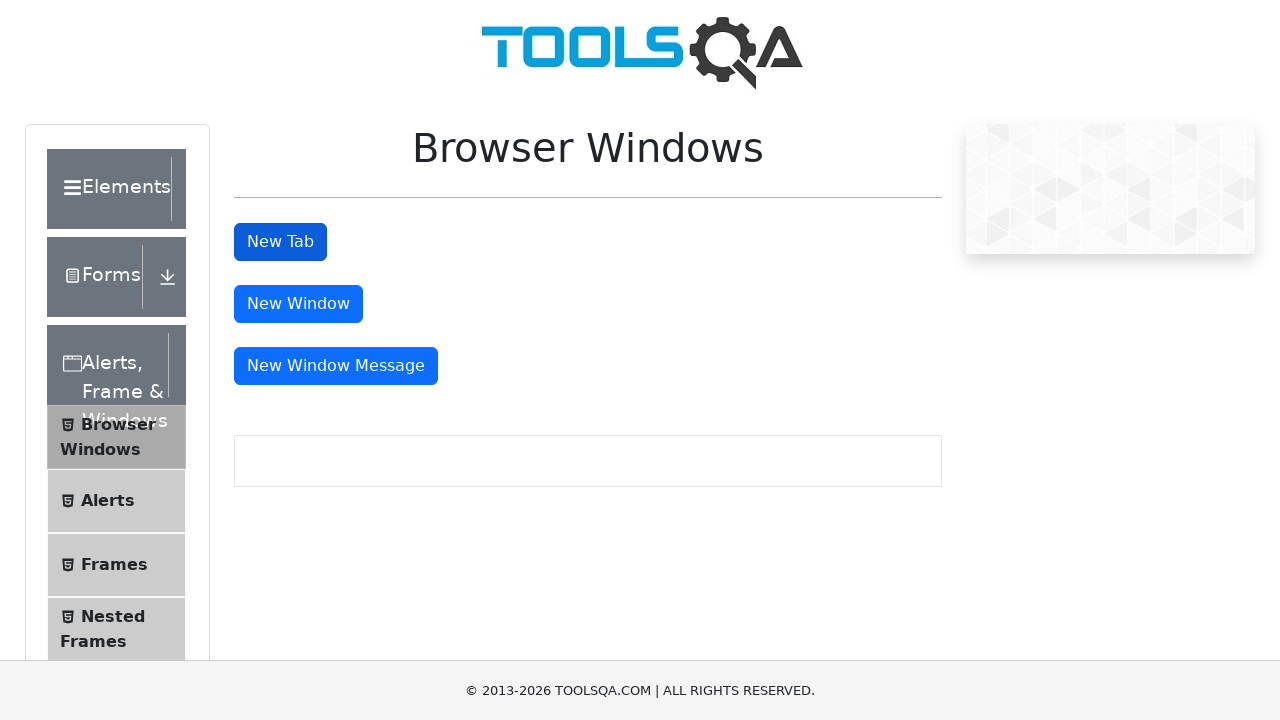

Clicked 'New Window' button to open a new window at (298, 304) on #windowButton
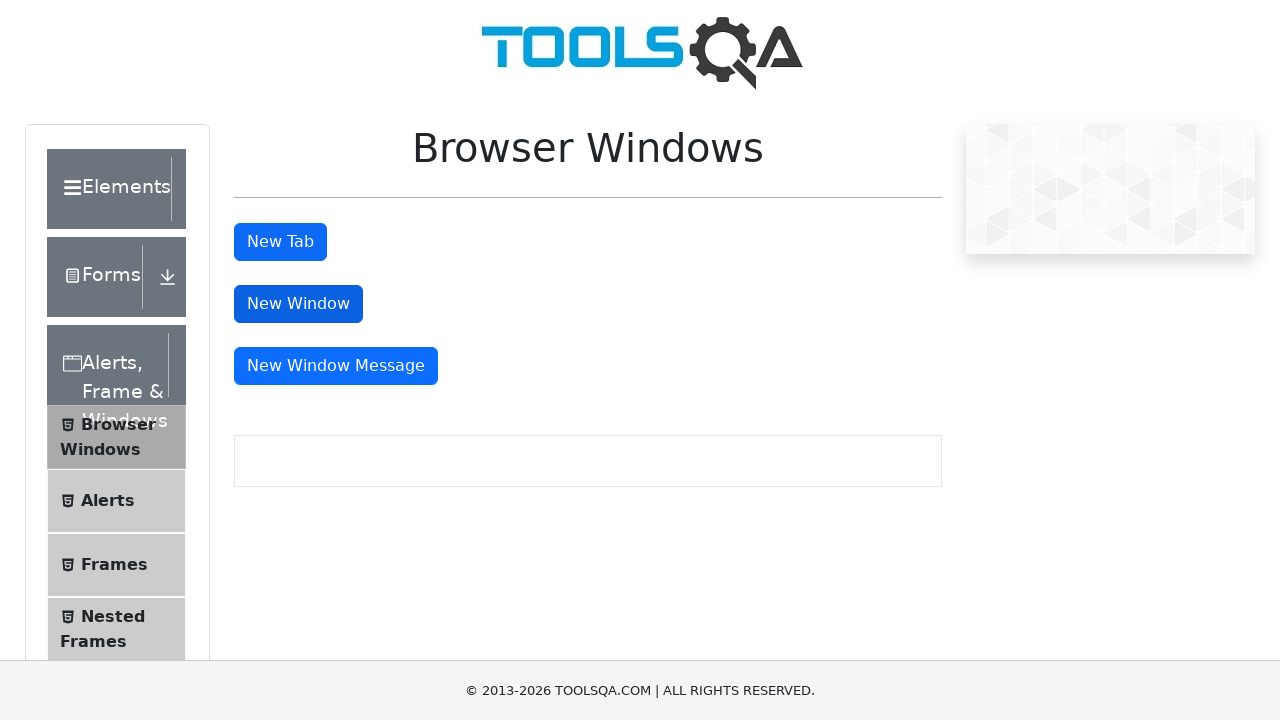

Waited 1500ms for new window to load
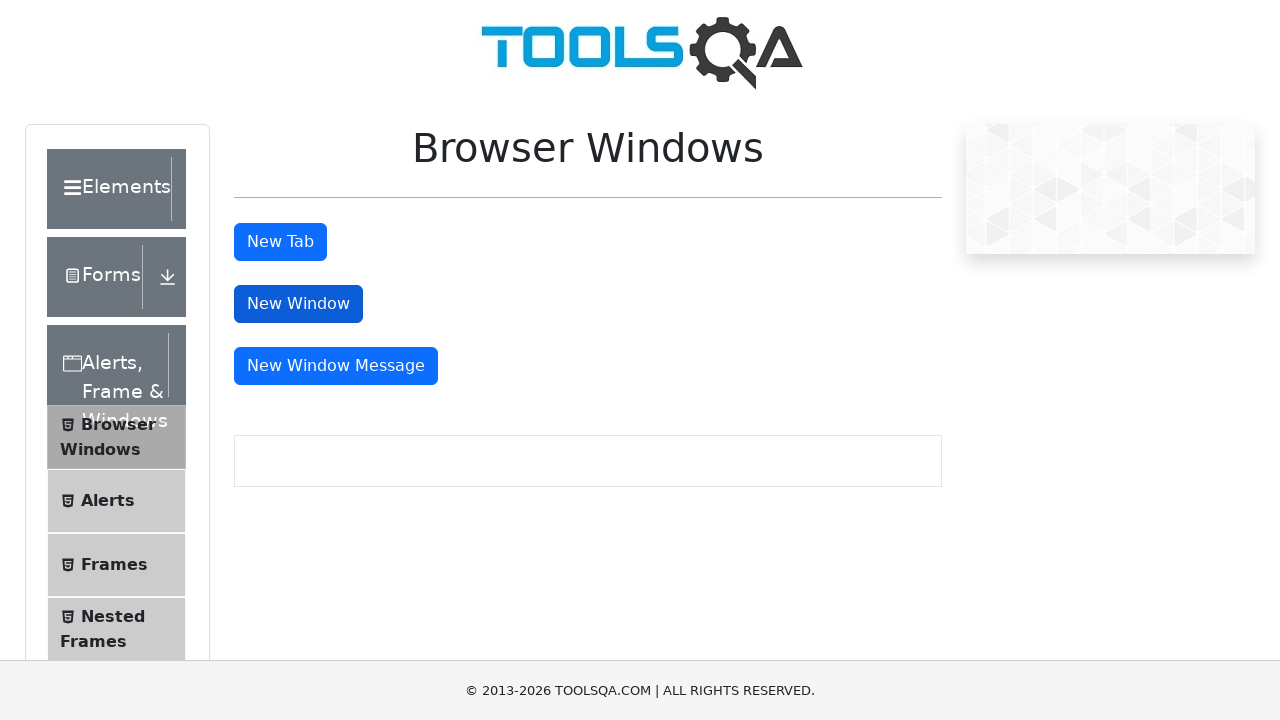

Switched back to original parent page after new window opened
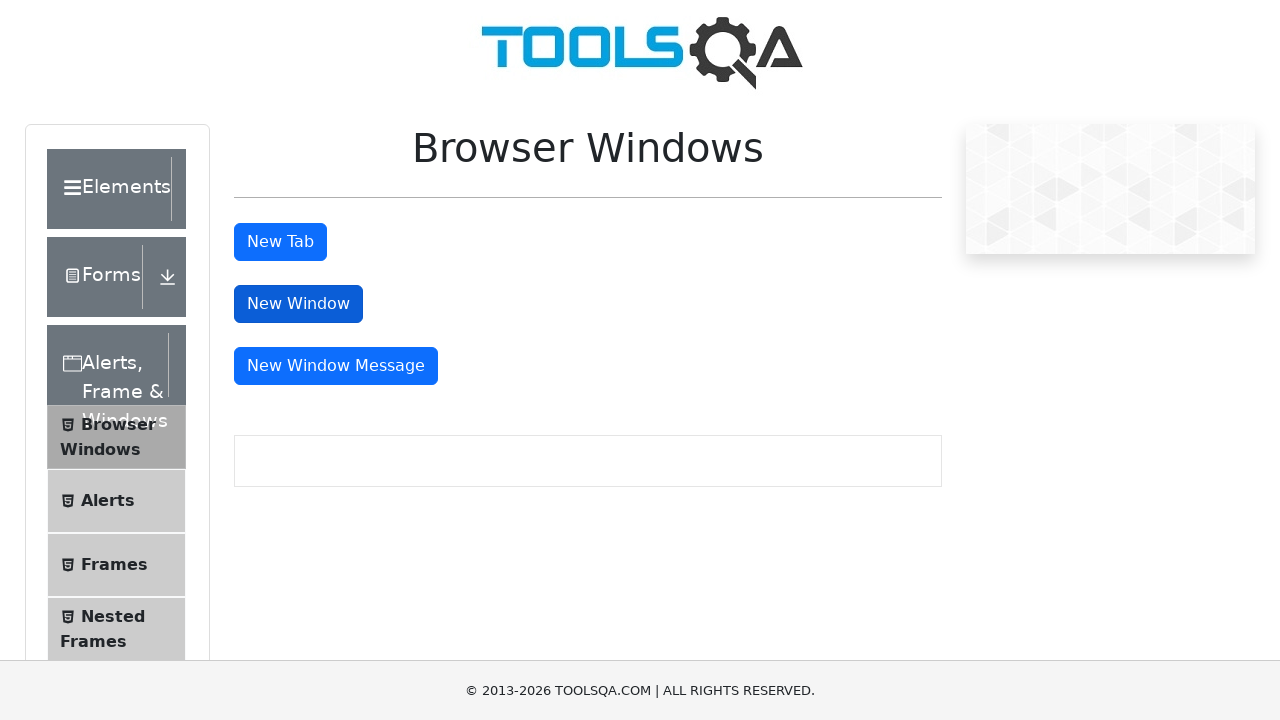

Waited 1500ms after switching to parent page
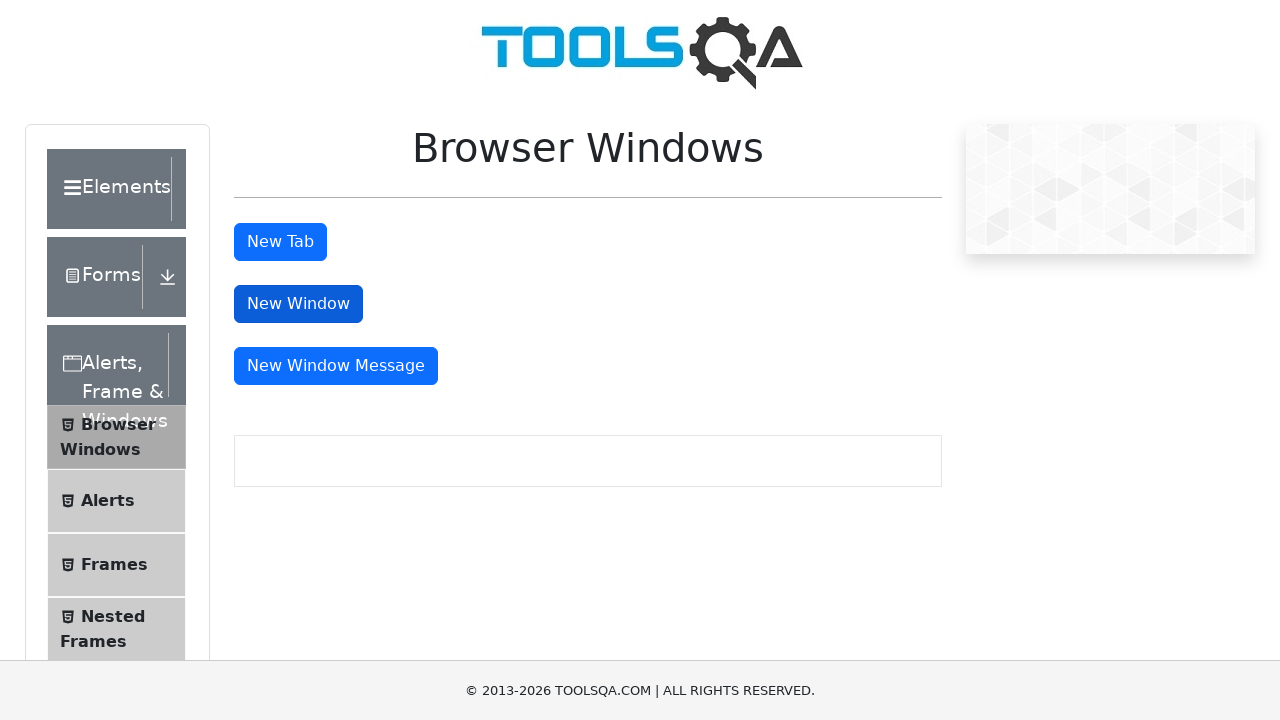

Clicked 'New Window Message' button to open a message window at (336, 366) on #messageWindowButton
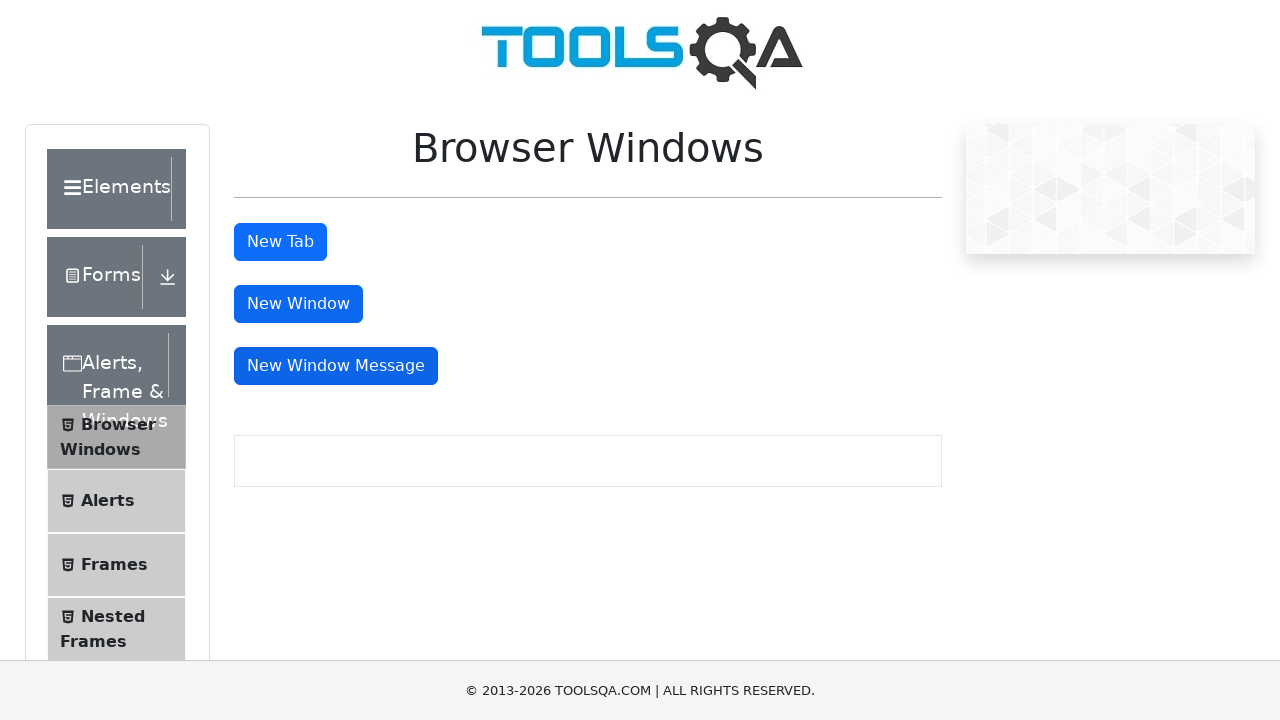

Waited 1500ms for message window to load
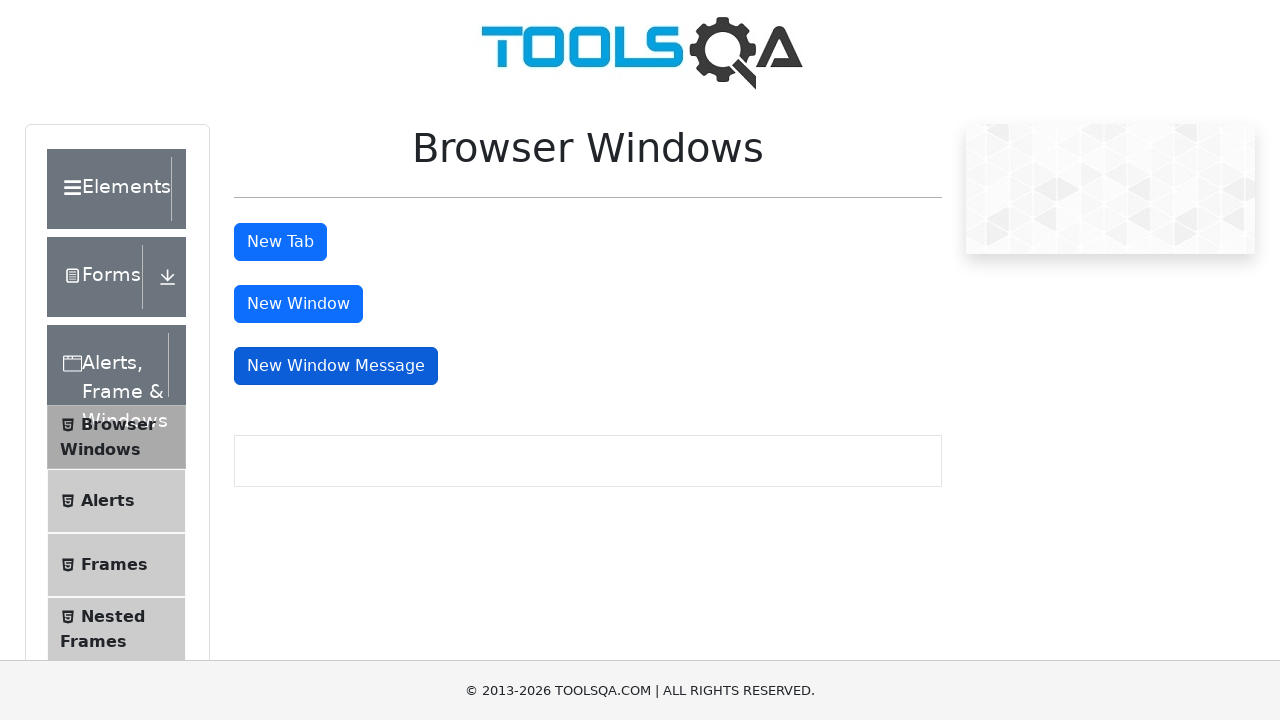

Retrieved all open pages before closing child windows
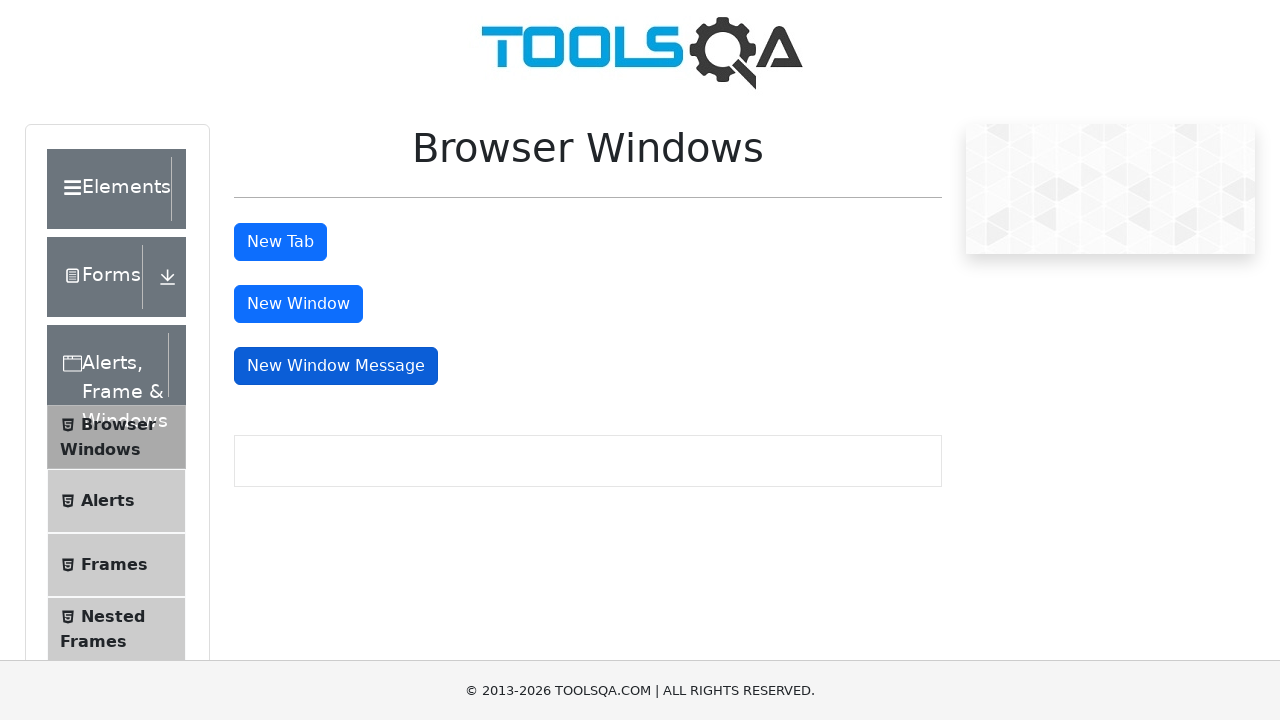

Closed a child page/window
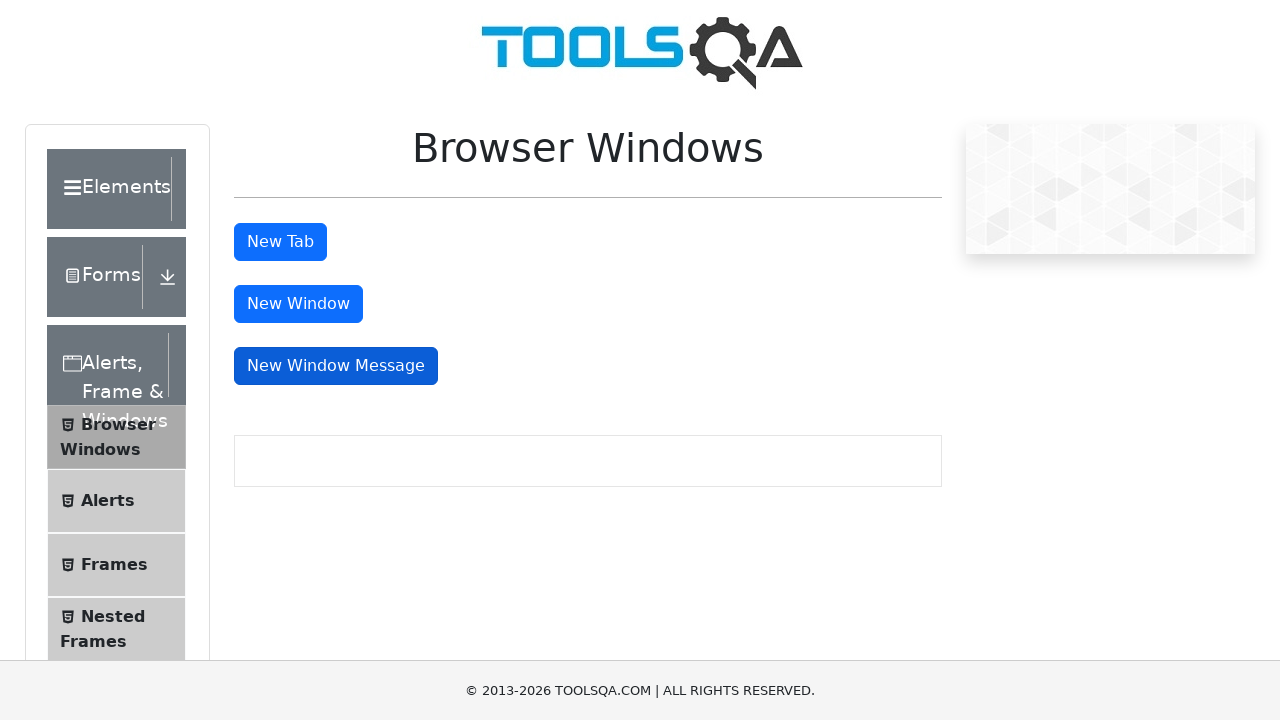

Closed a child page/window
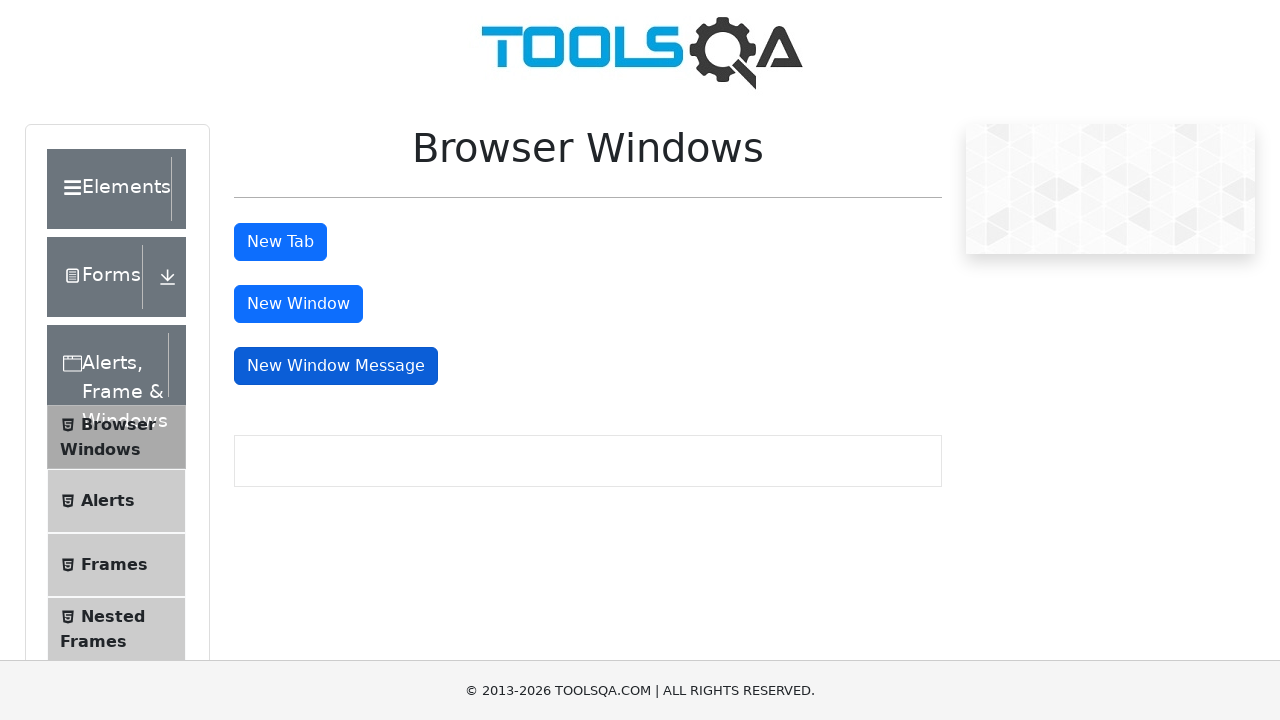

Closed a child page/window
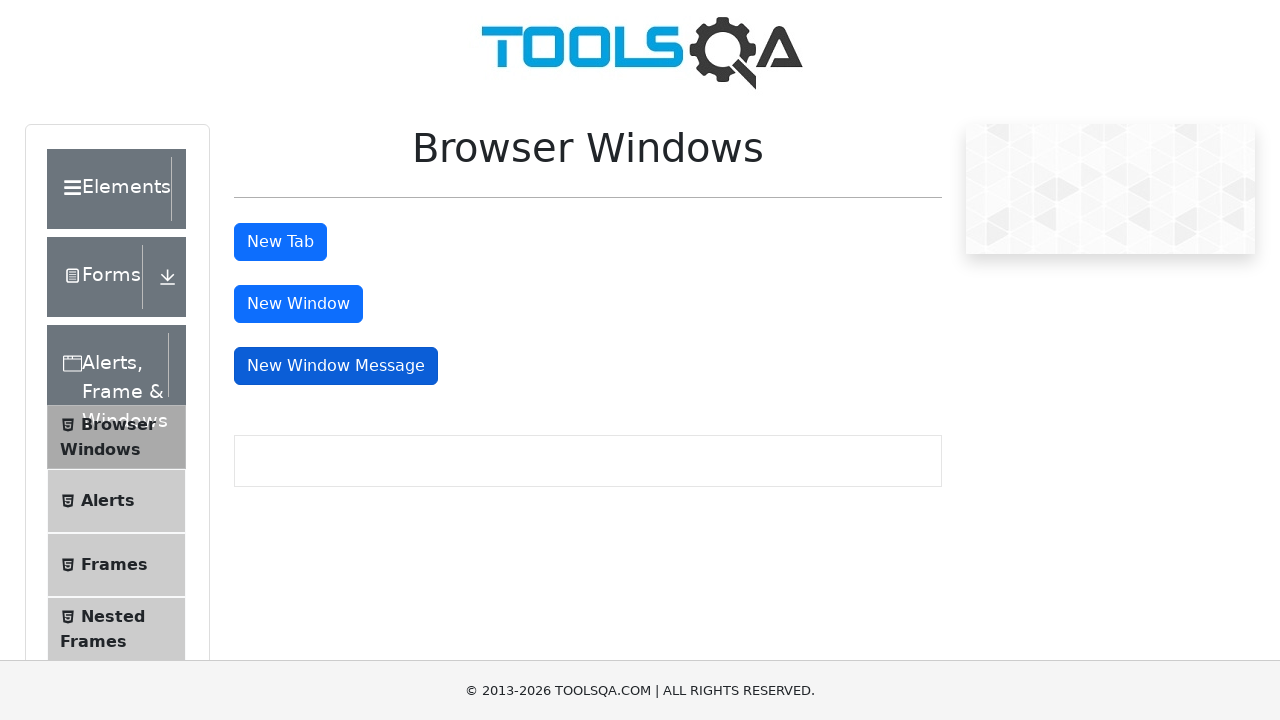

Waited 1500ms after closing all child windows
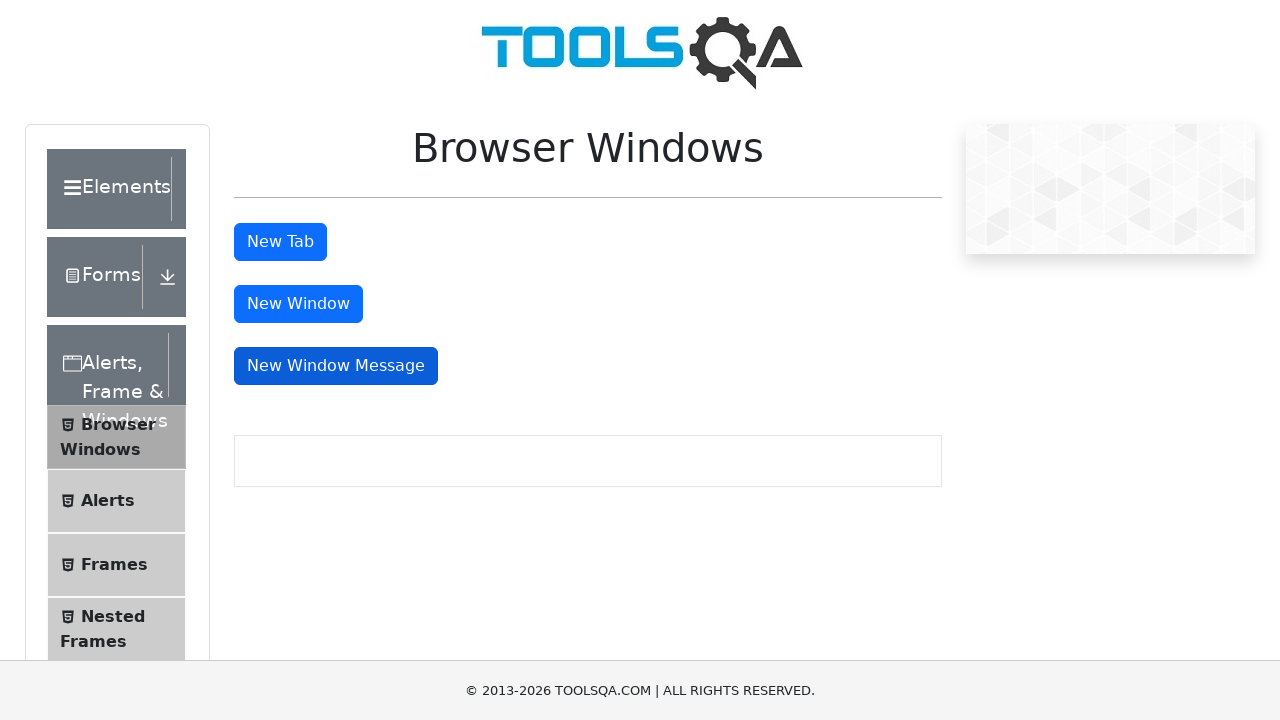

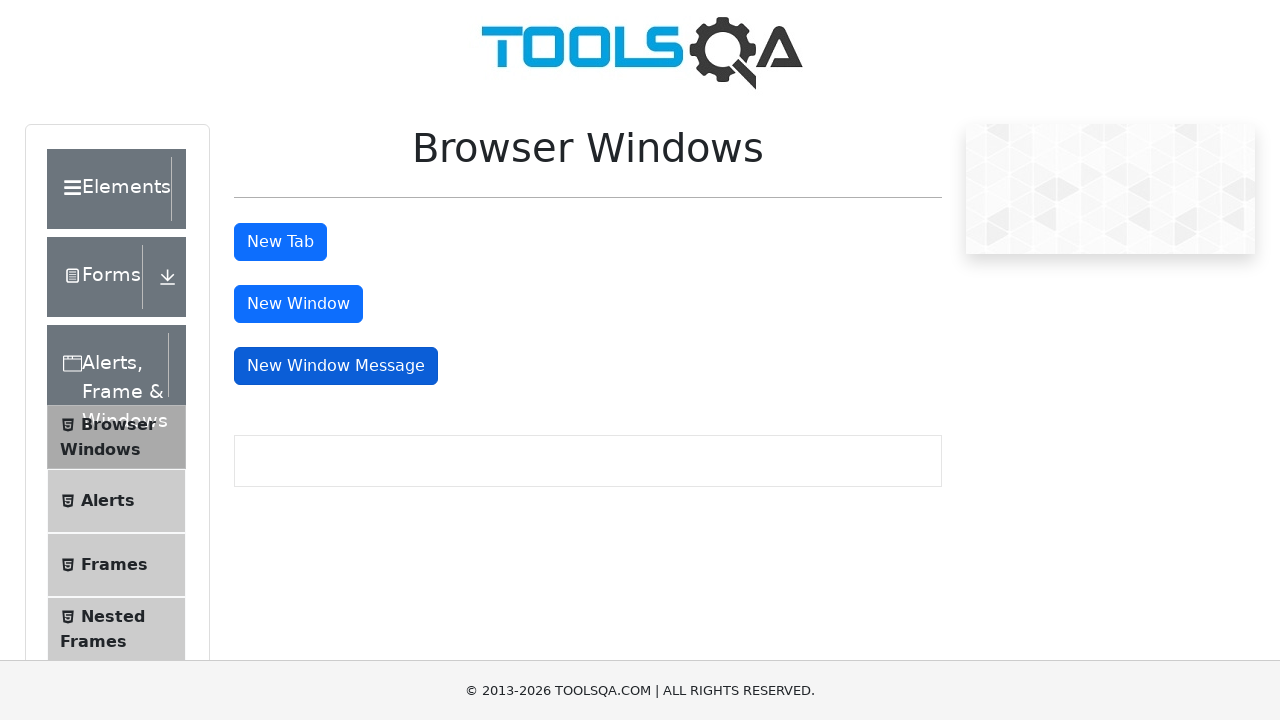